Tests a slow calculator by setting a delay value, performing an addition operation (7 + 8), and verifying the result equals 15.

Starting URL: https://bonigarcia.dev/selenium-webdriver-java/slow-calculator.html

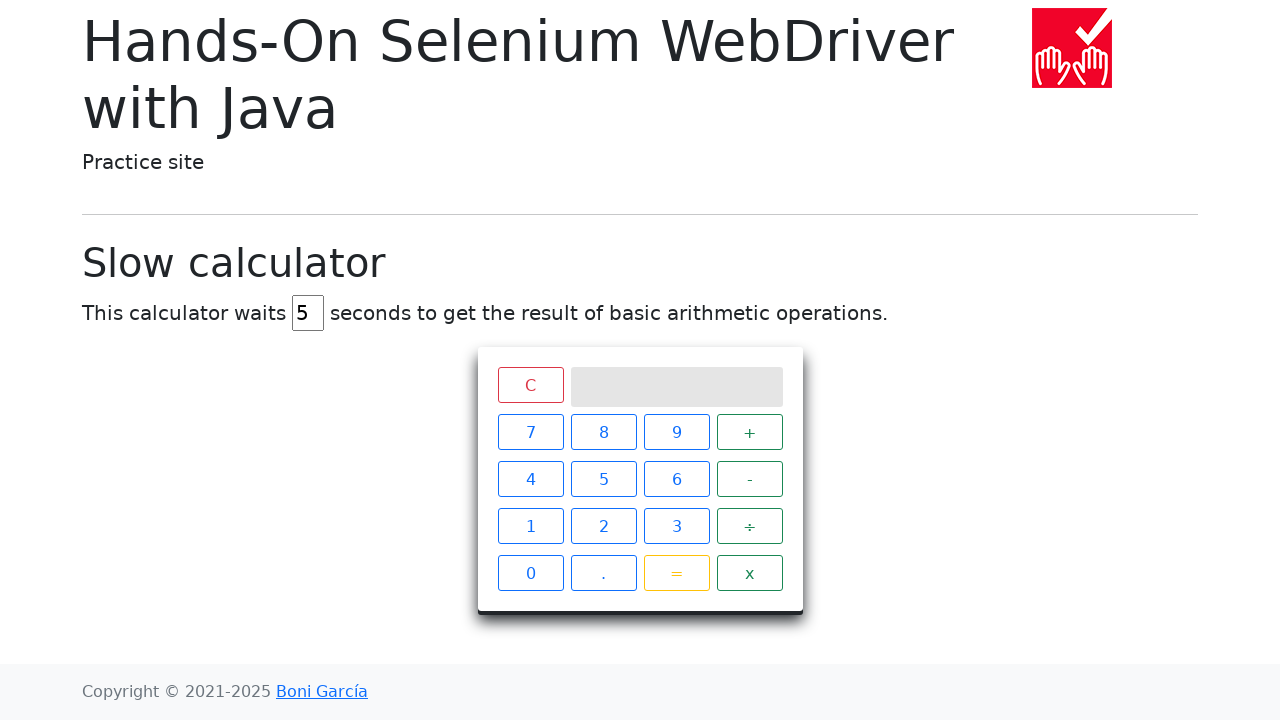

Cleared delay field on input#delay
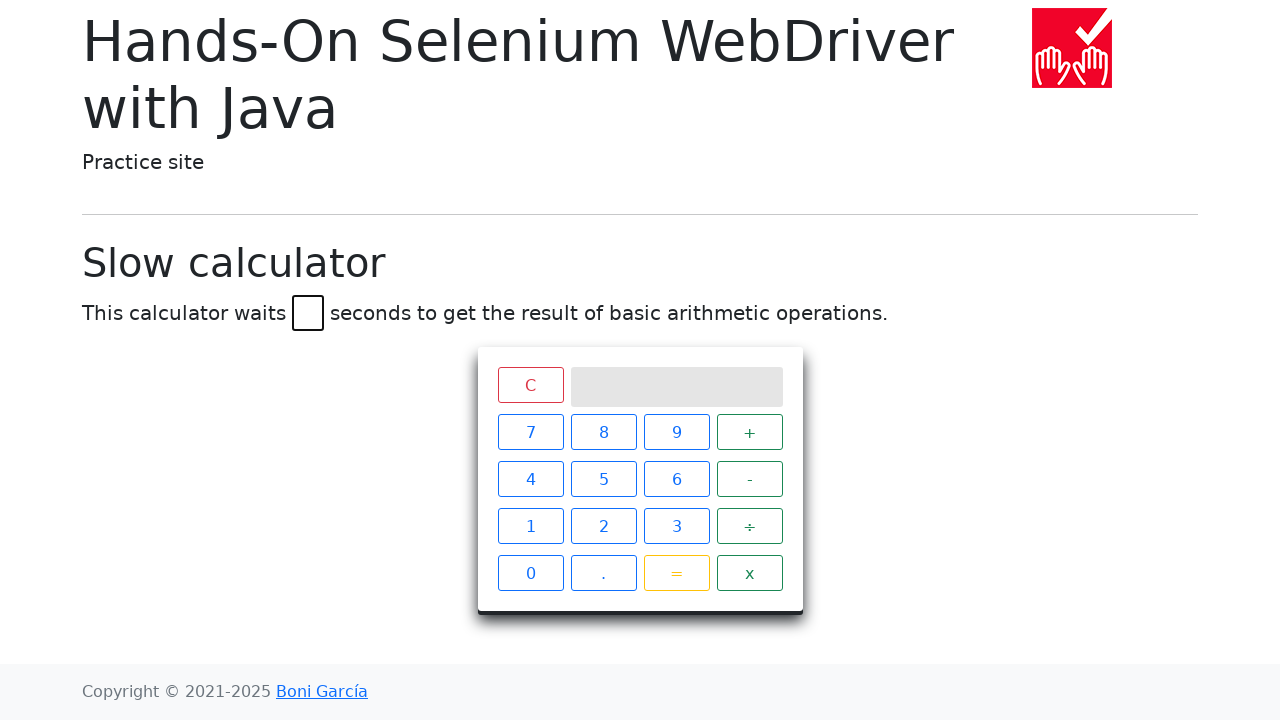

Set delay to 2 seconds on input#delay
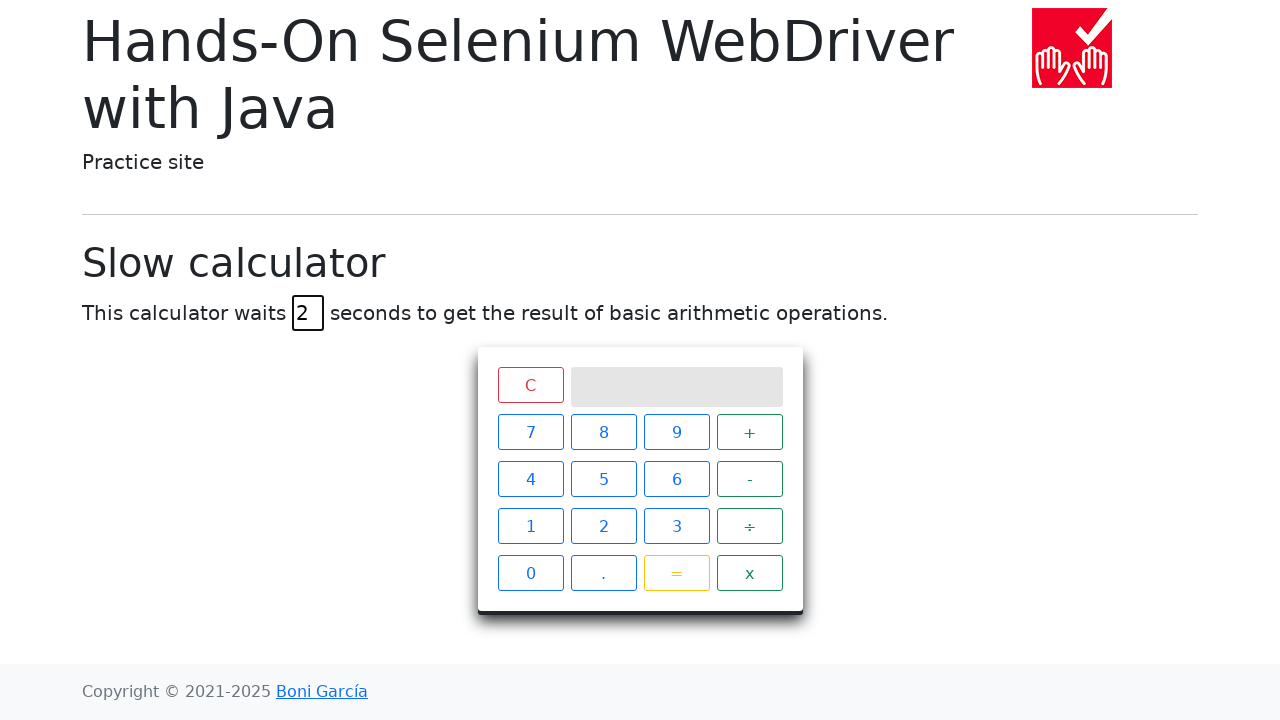

Clicked number 7 at (530, 432) on xpath=//html/body/main/div/div[4]/div/div/div[2]/span[1]
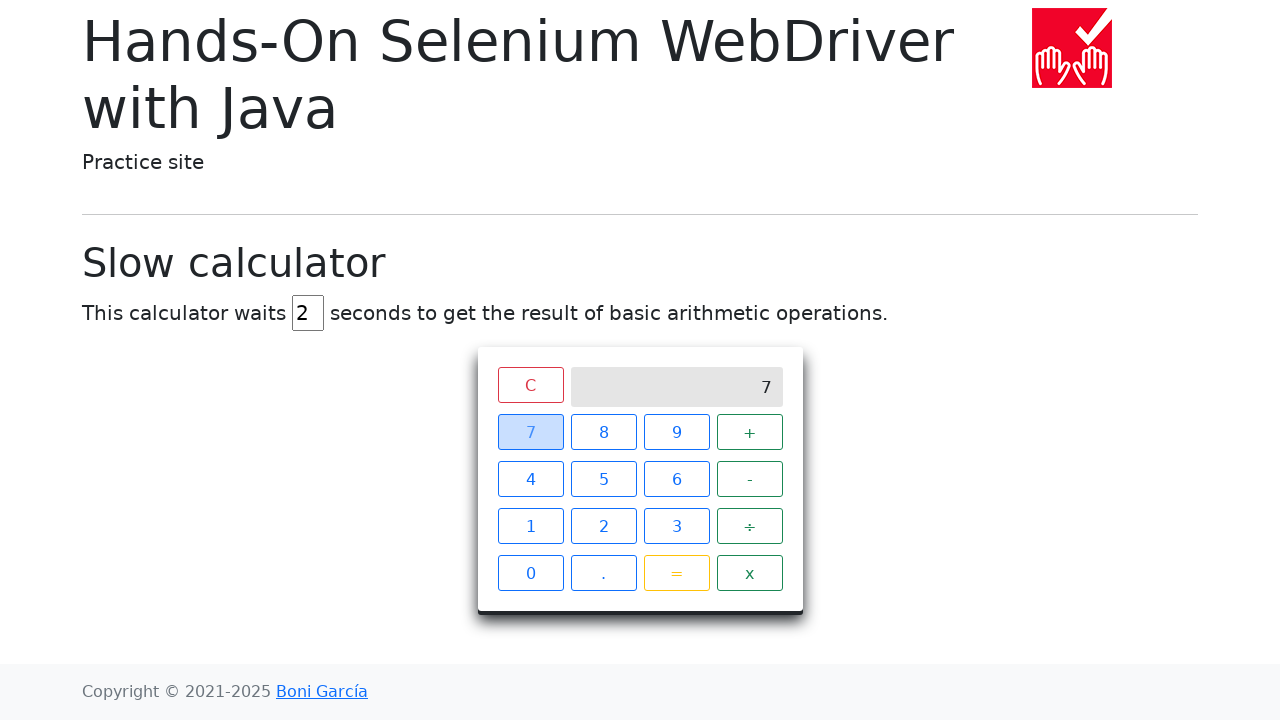

Clicked plus operator at (750, 432) on xpath=//html/body/main/div/div[4]/div/div/div[2]/span[4]
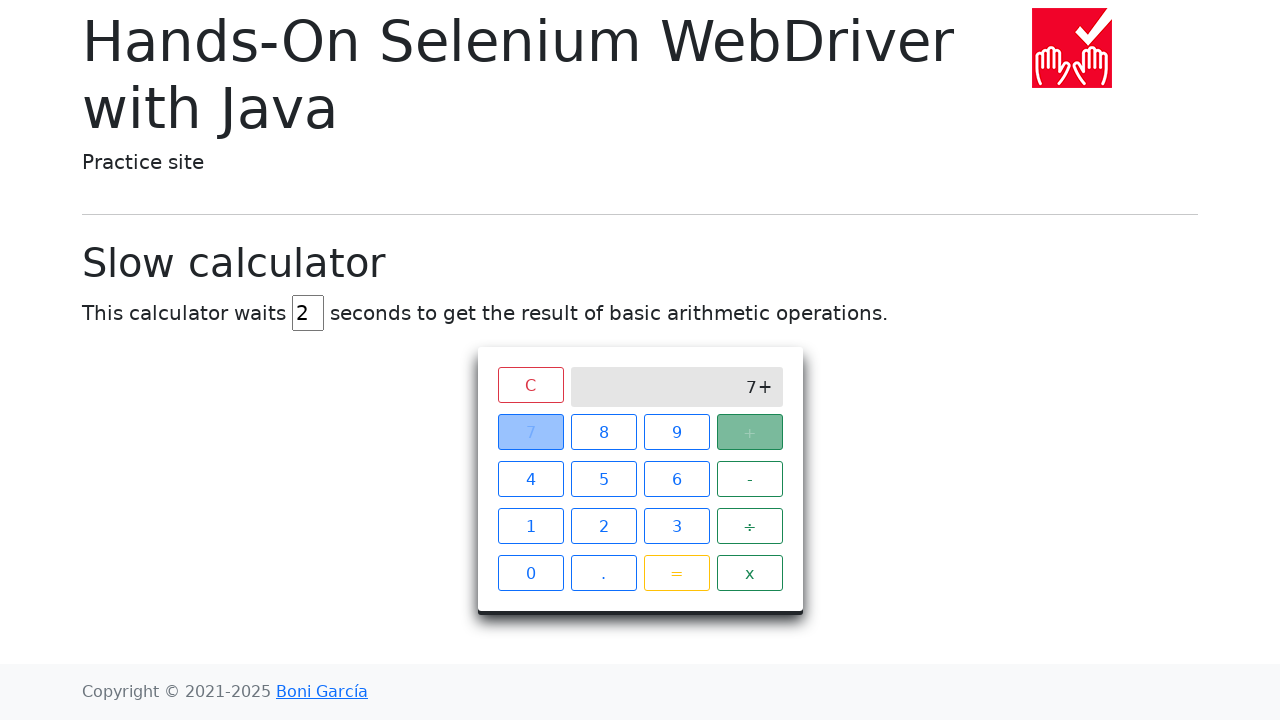

Clicked number 8 at (604, 432) on xpath=//html/body/main/div/div[4]/div/div/div[2]/span[2]
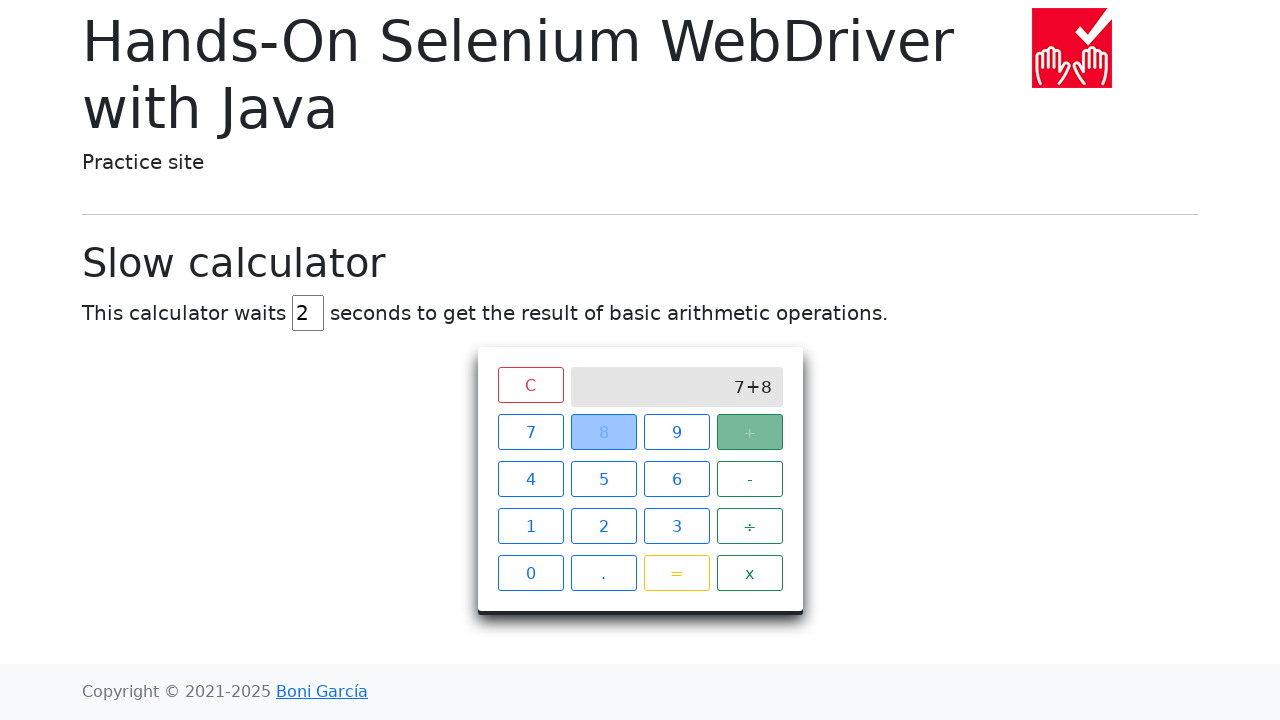

Clicked equals button at (676, 573) on xpath=//html/body/main/div/div[4]/div/div/div[2]/span[15]
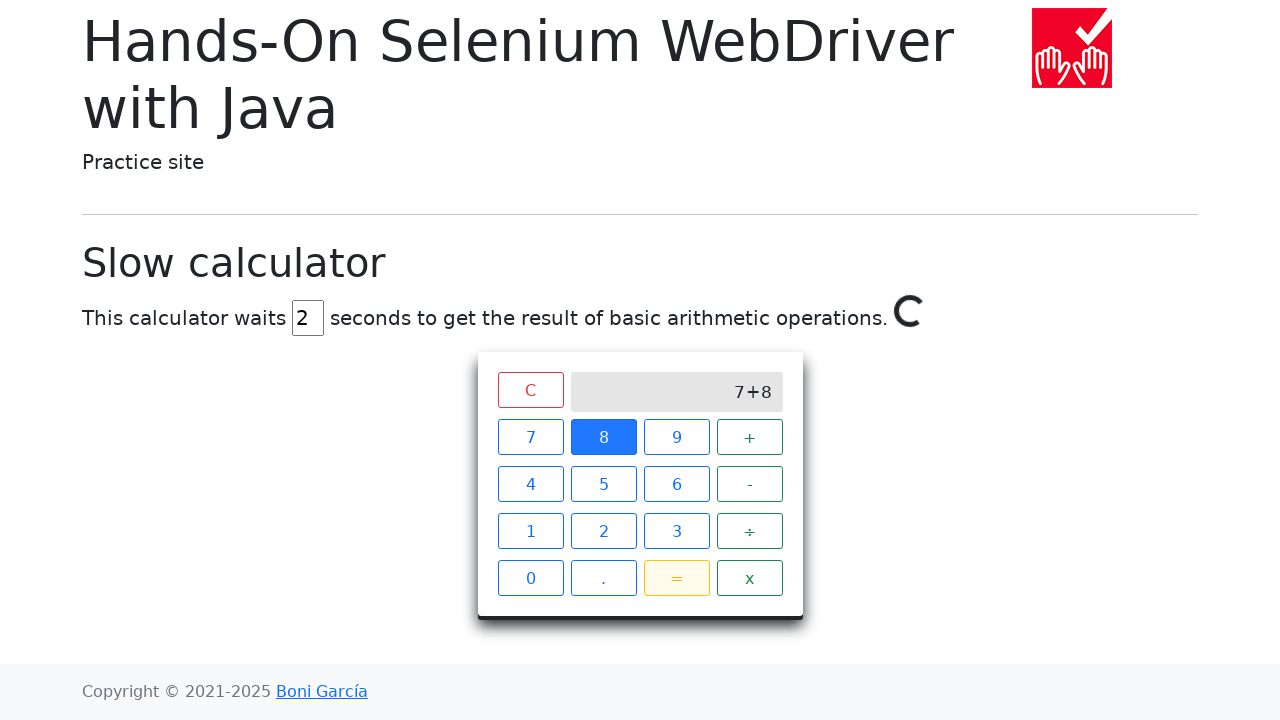

Verified calculation result equals 15
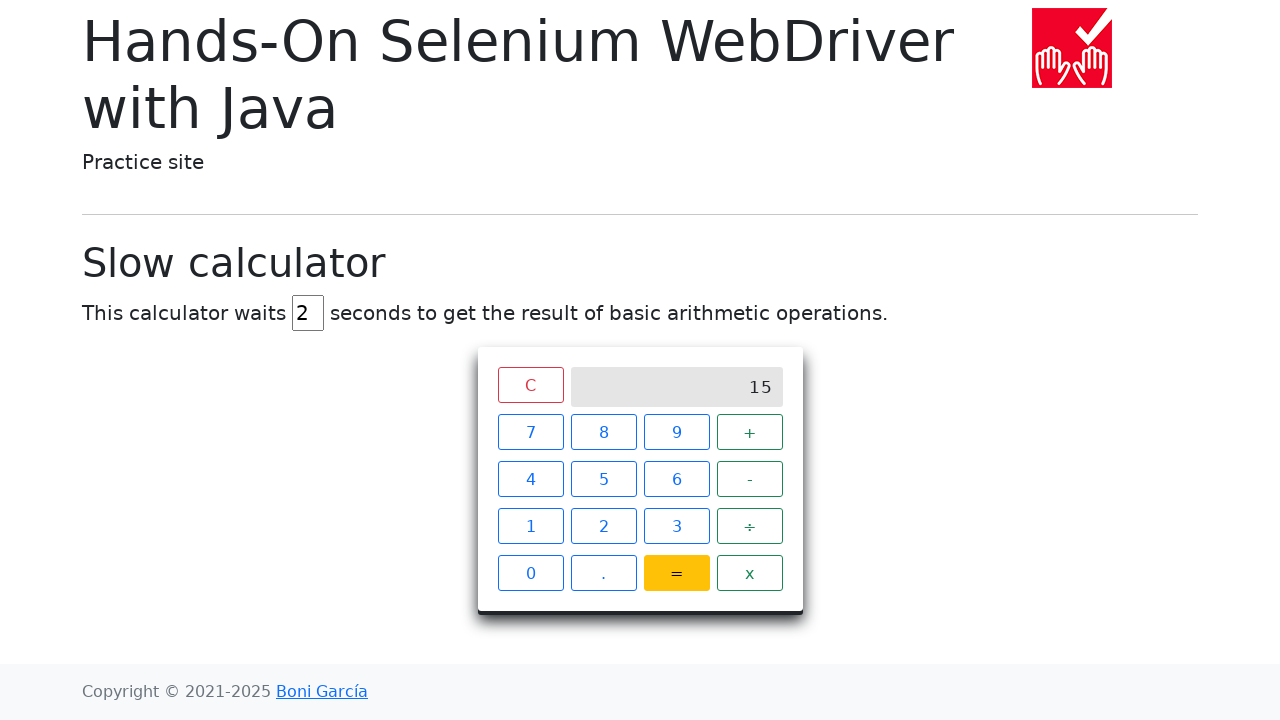

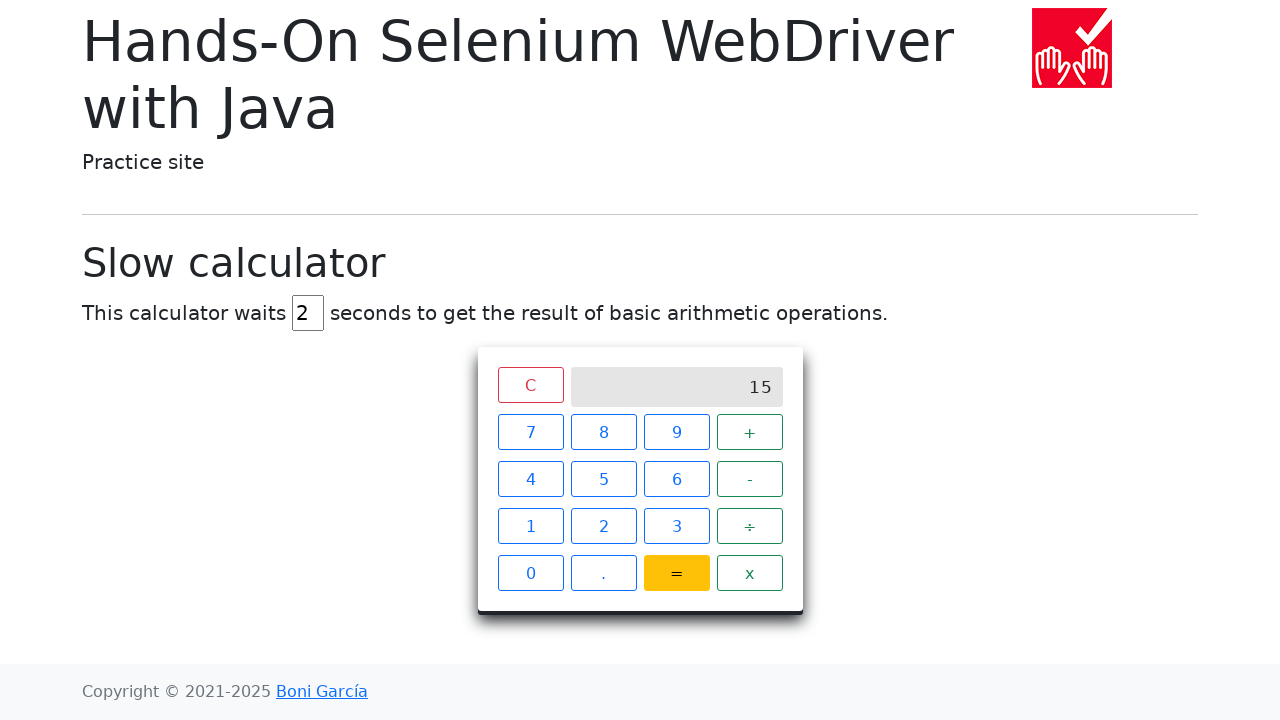